Navigates to the-internet.herokuapp.com and clicks through to the Shifting Content menu example

Starting URL: https://the-internet.herokuapp.com/

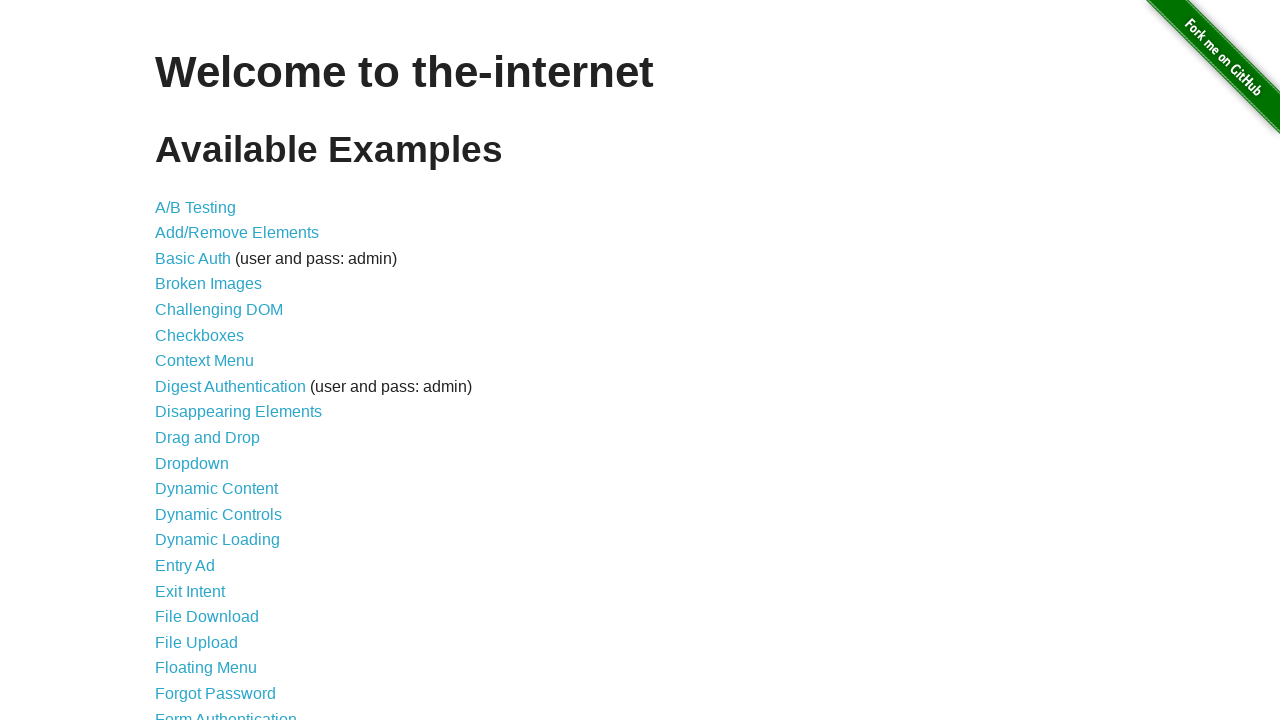

Clicked on 'Shifting Content' link at (212, 523) on text=Shifting Content
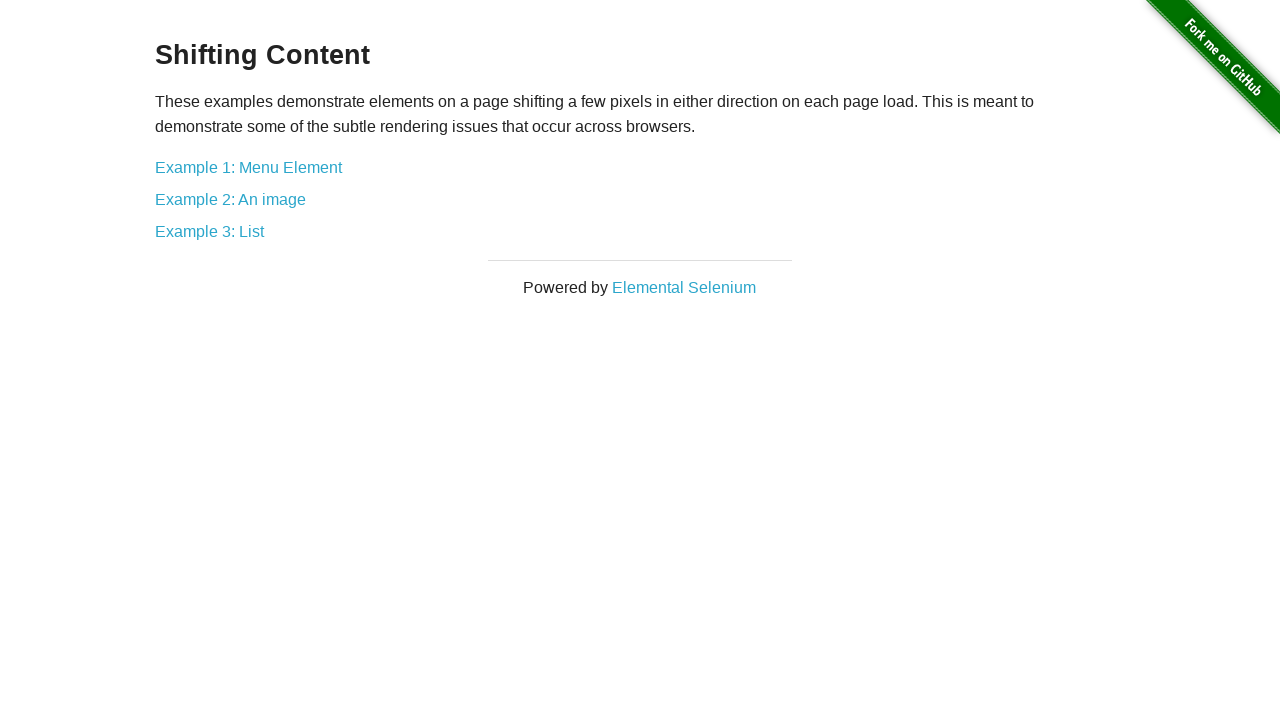

Clicked on 'Example 1: Menu Element' link at (248, 167) on text=Example 1: Menu Element
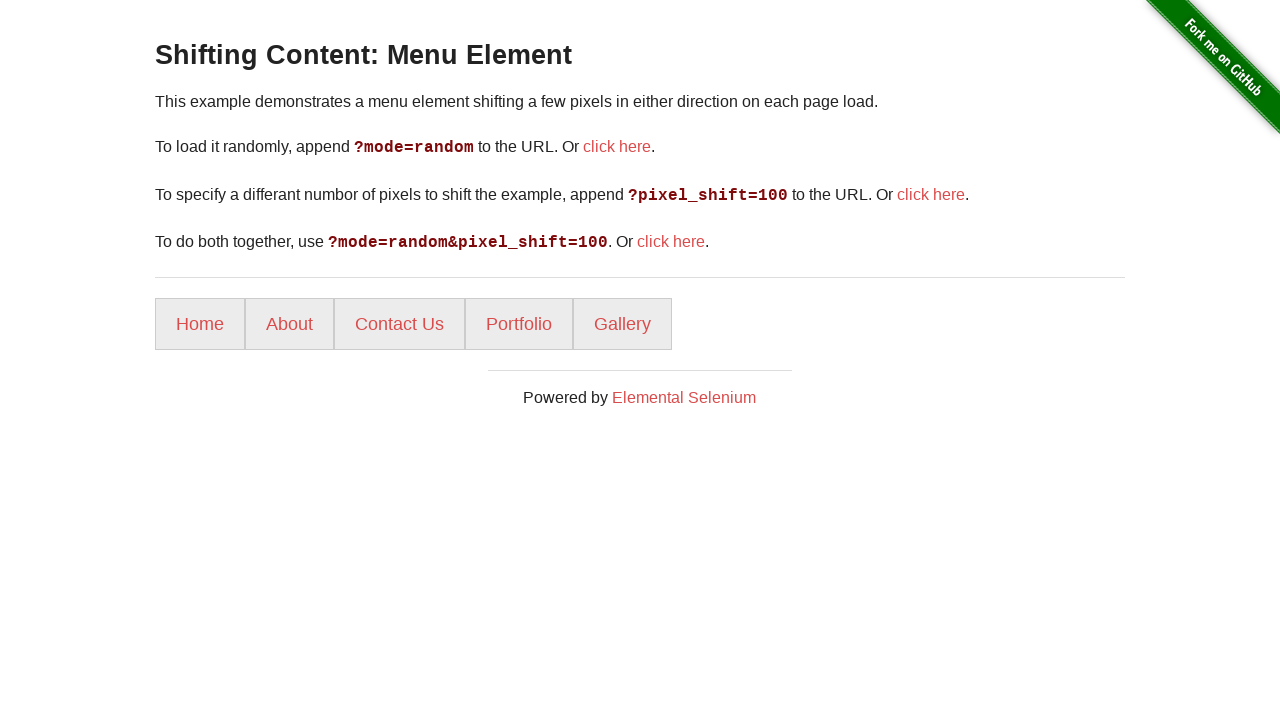

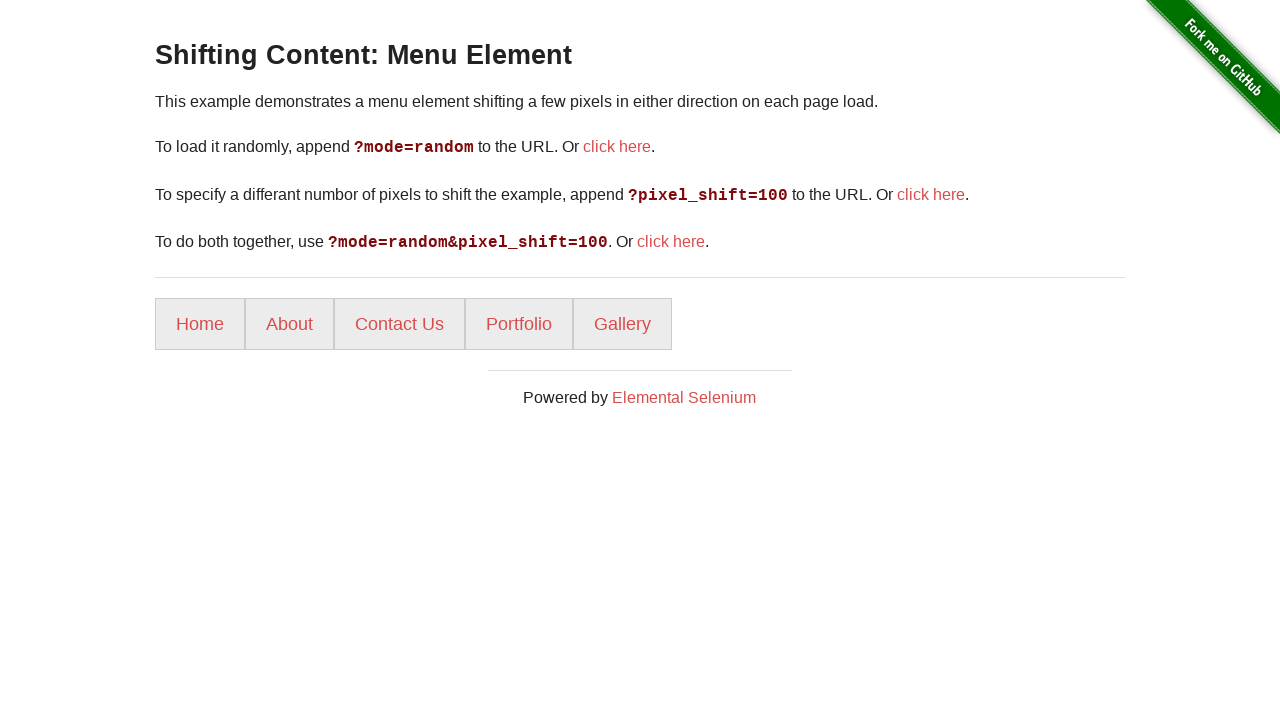